Tests the Dynamic Controls page by clicking the Remove button to verify it removes a checkbox and shows the Add button

Starting URL: http://the-internet.herokuapp.com/

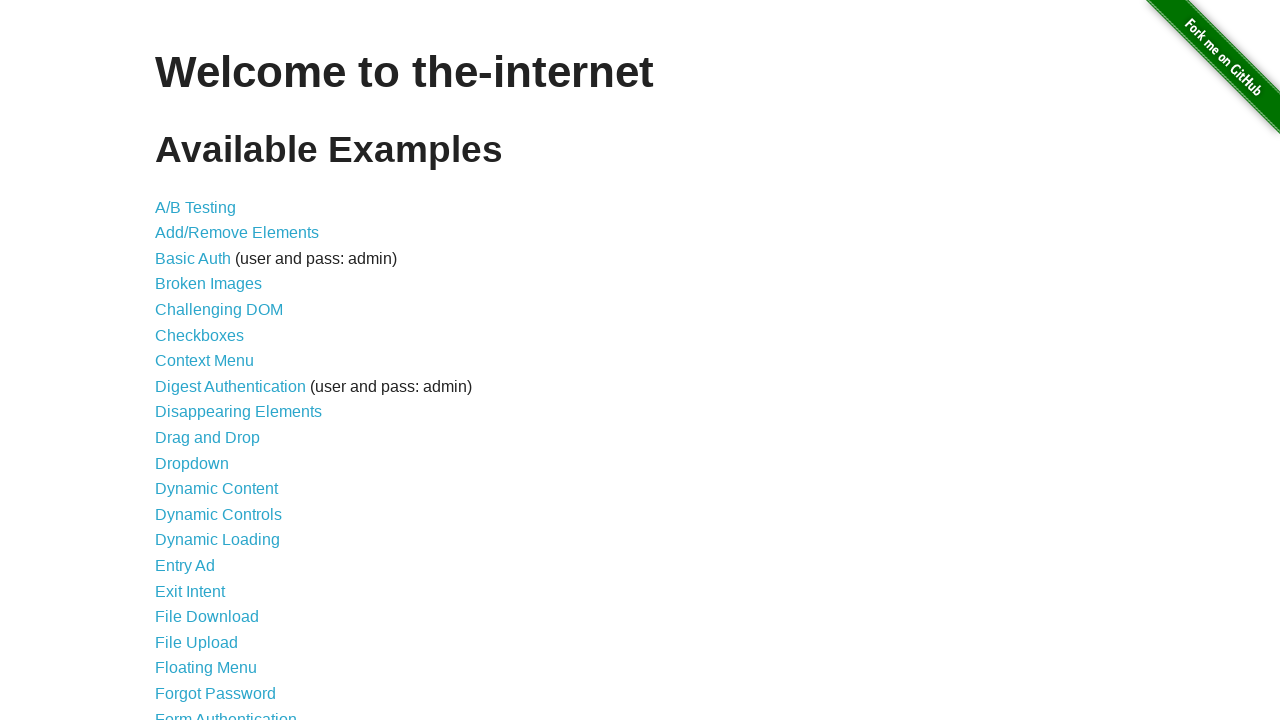

Navigated to The Internet homepage
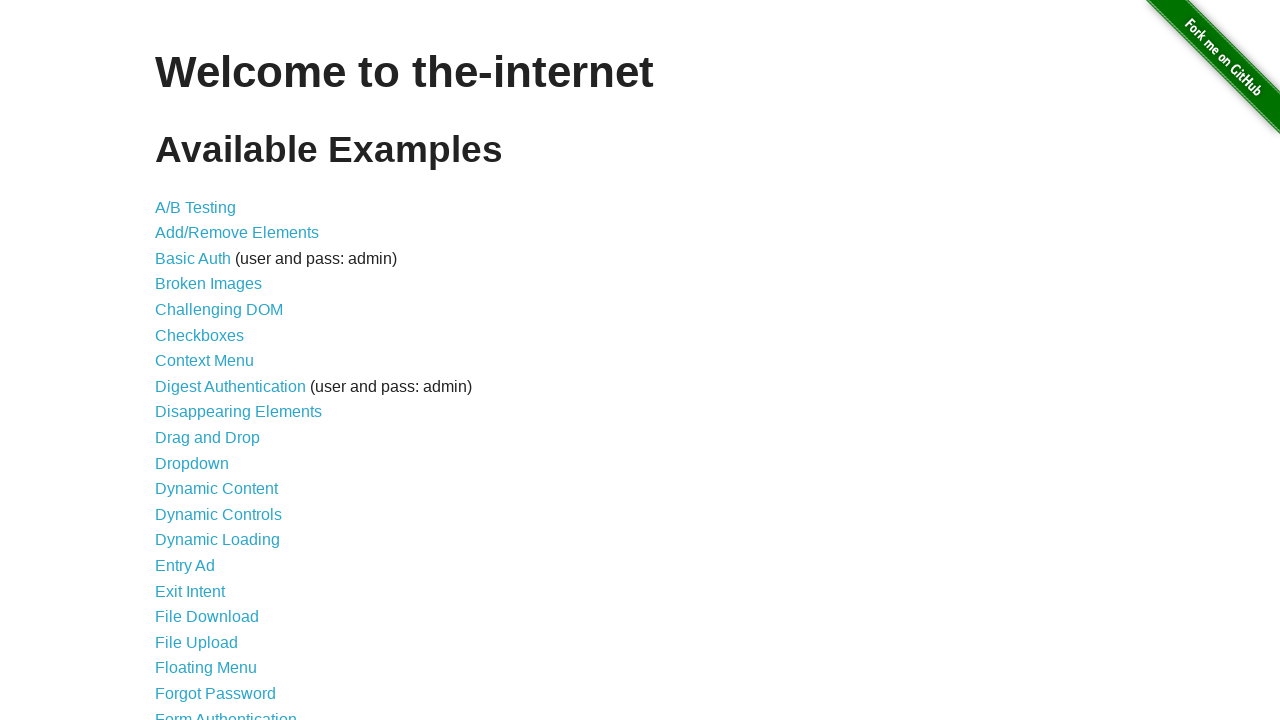

Clicked on Dynamic Controls link at (218, 514) on text=Dynamic Controls
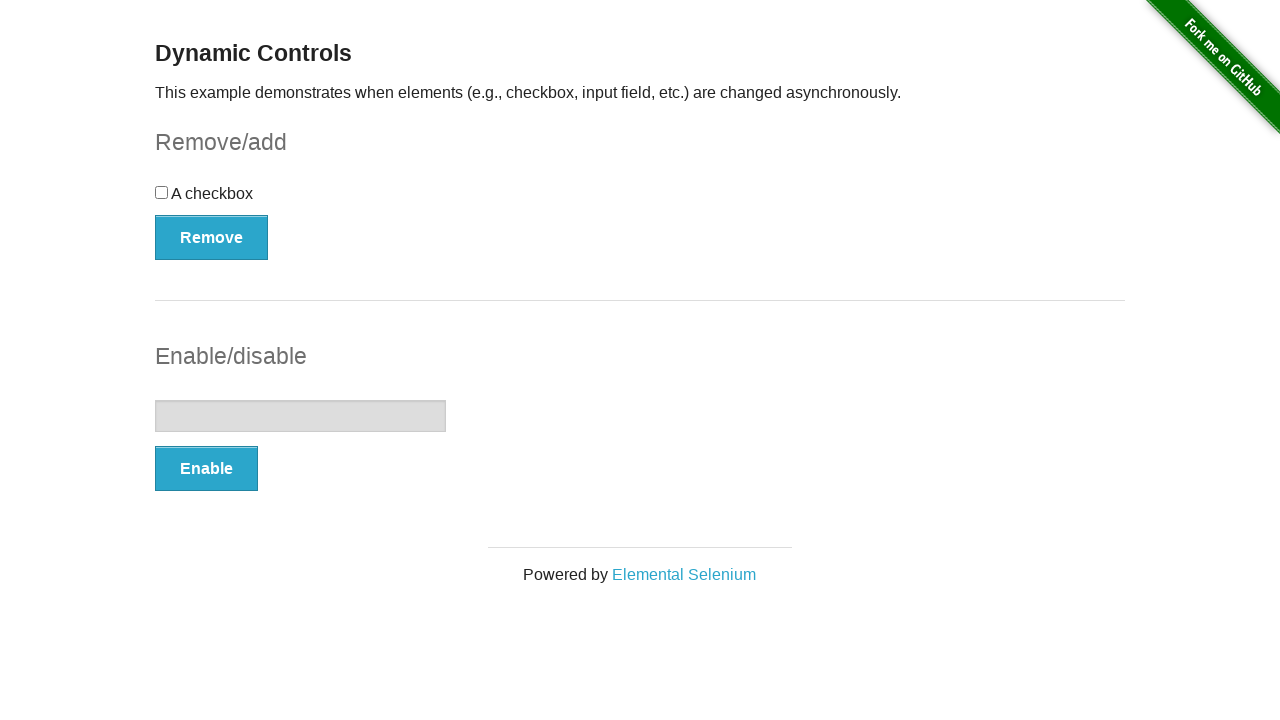

Dynamic Controls page loaded and heading verified
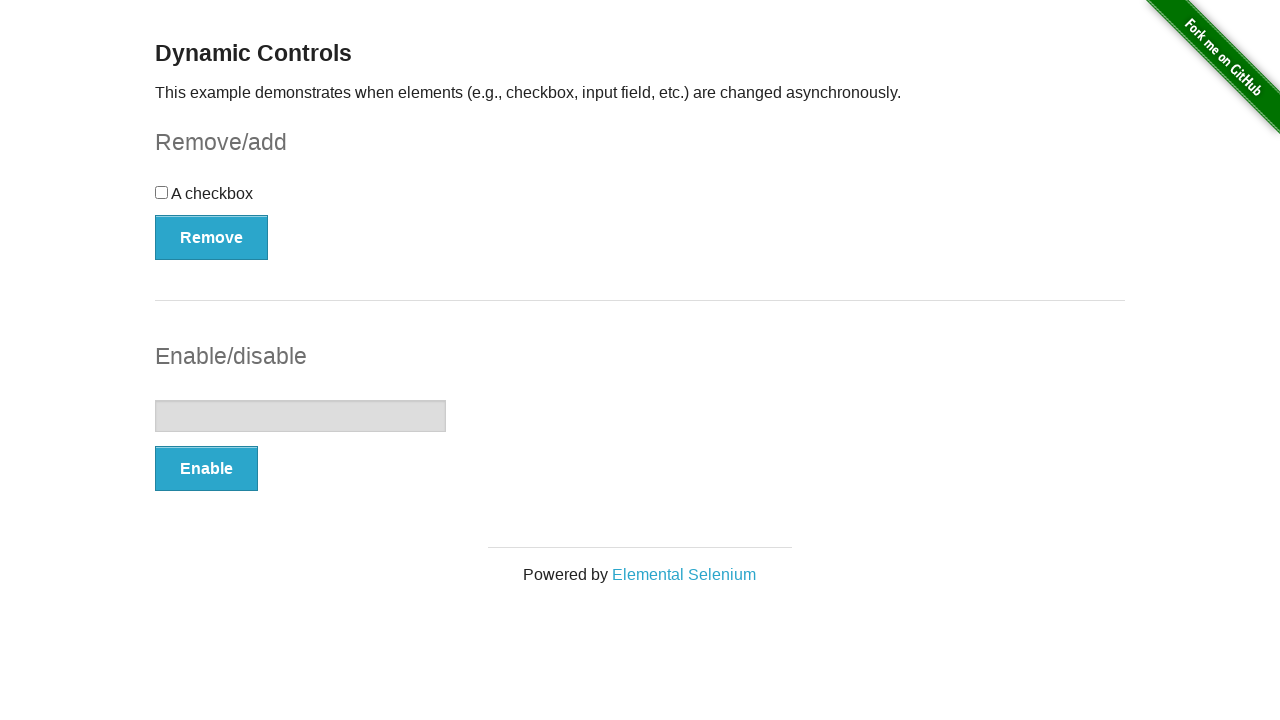

Clicked the Remove button in the checkbox section at (212, 237) on #checkbox-example button
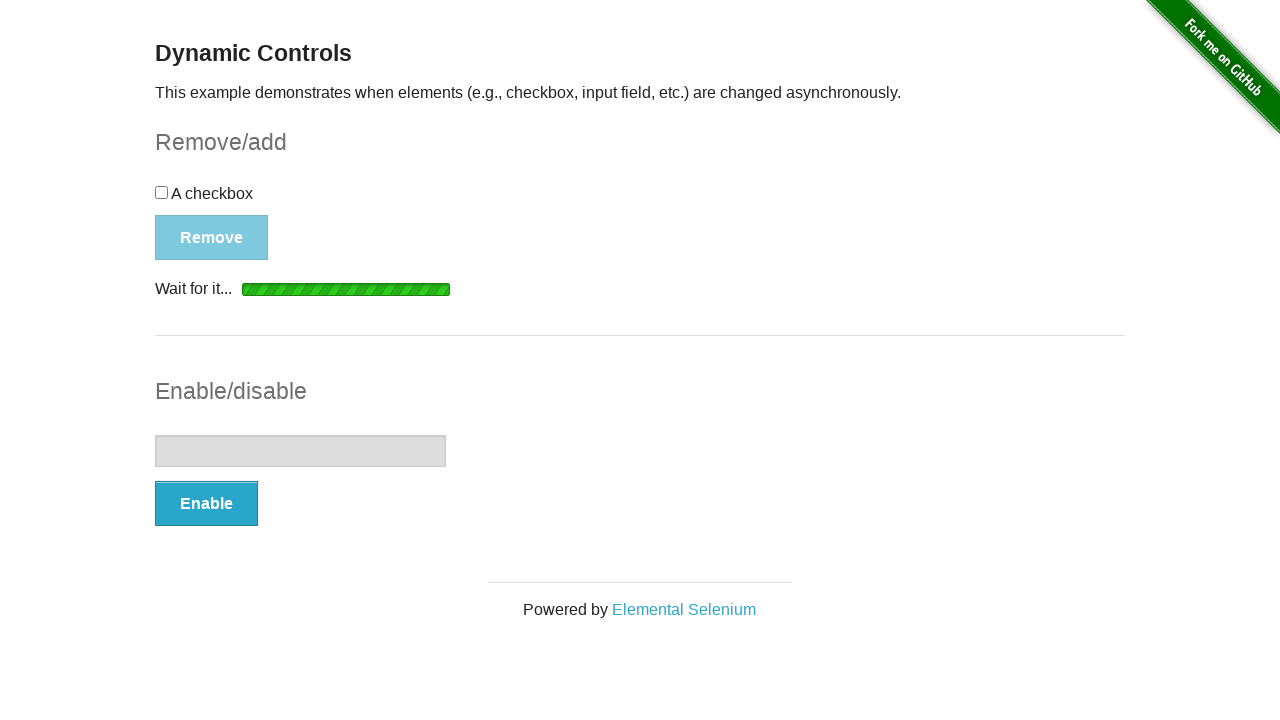

Checkbox was removed and Add button is now visible
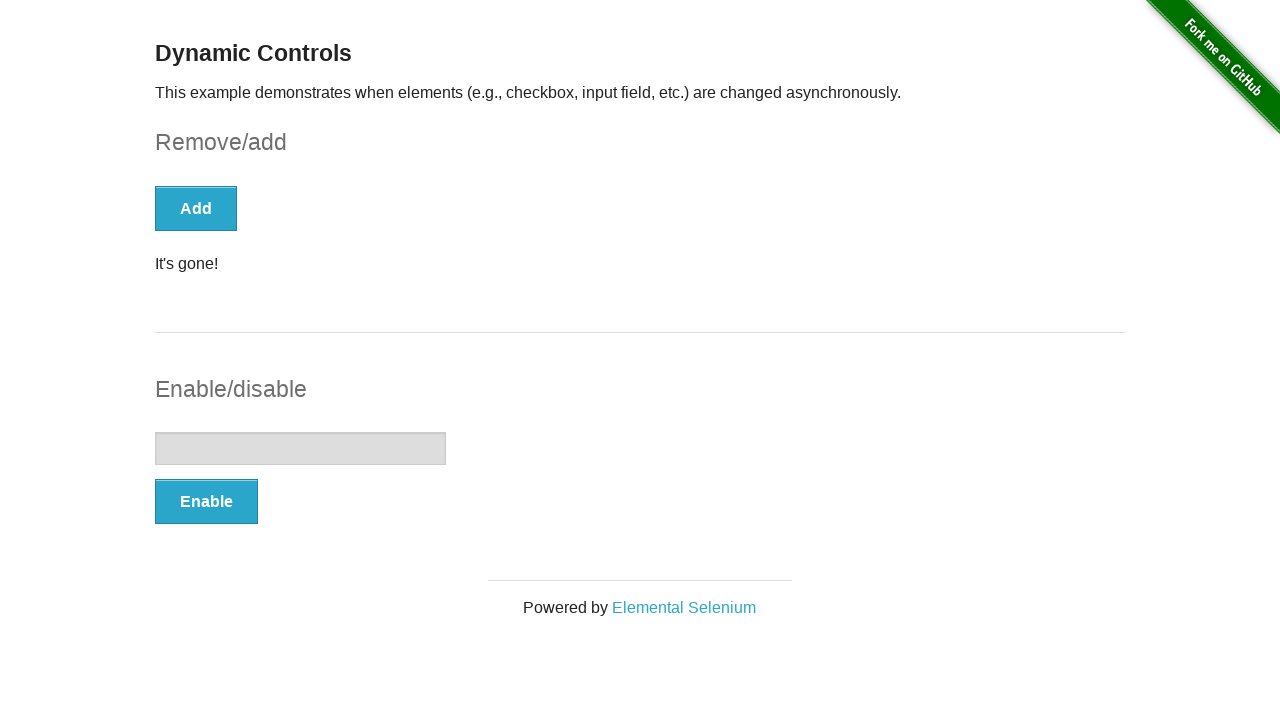

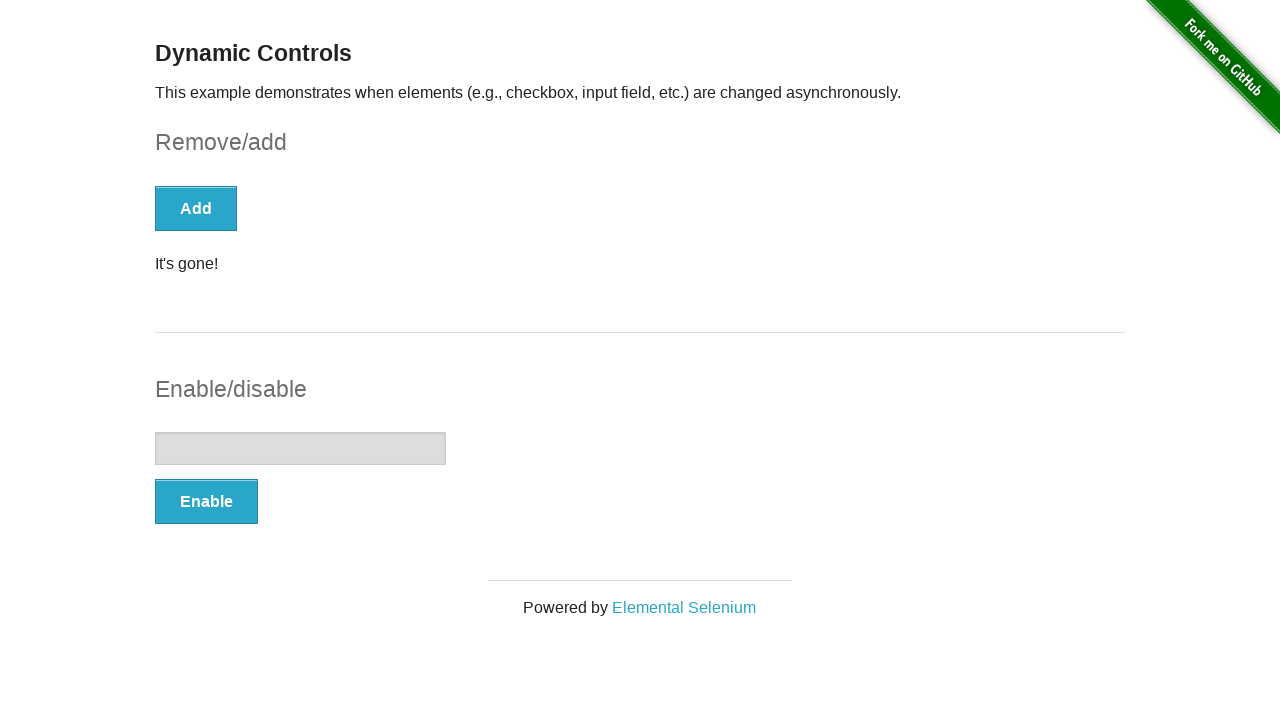